Navigates to submit new language page, clicks submit without filling form, and verifies error message

Starting URL: http://www.99-bottles-of-beer.net/

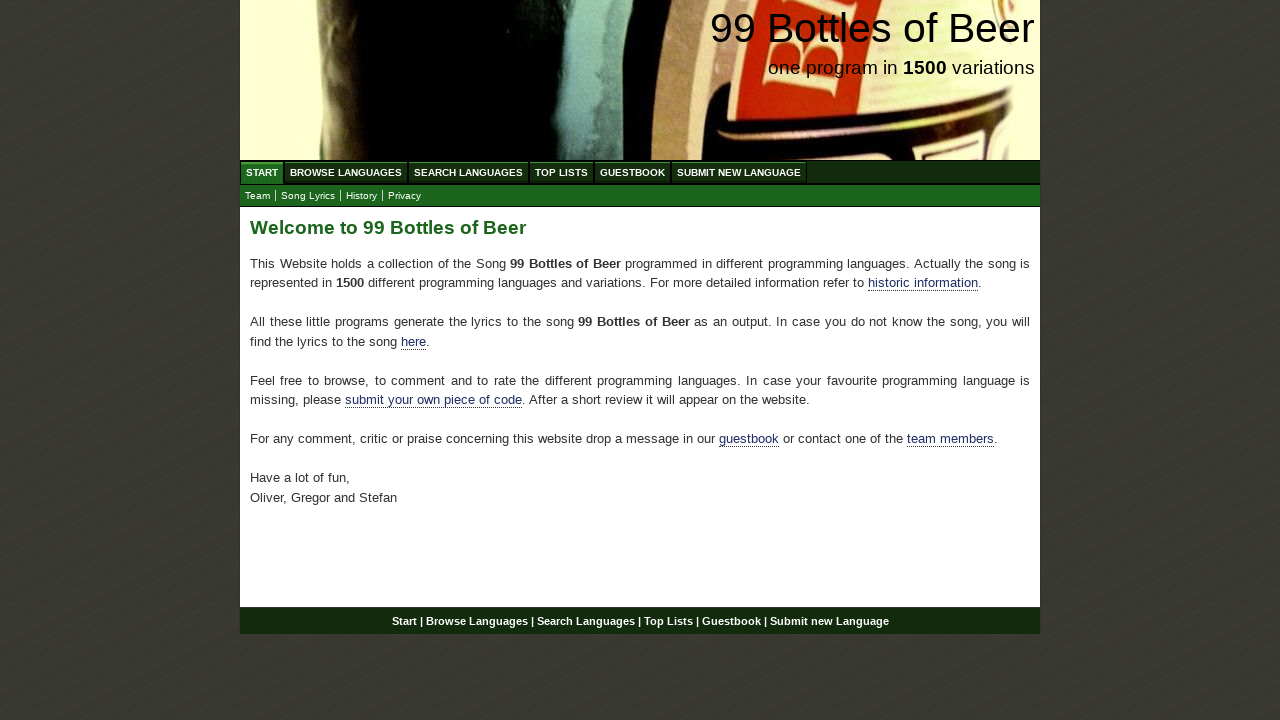

Clicked 'Submit New Language' menu link at (739, 172) on xpath=//ul[@id='menu']//a[@href='/submitnewlanguage.html']
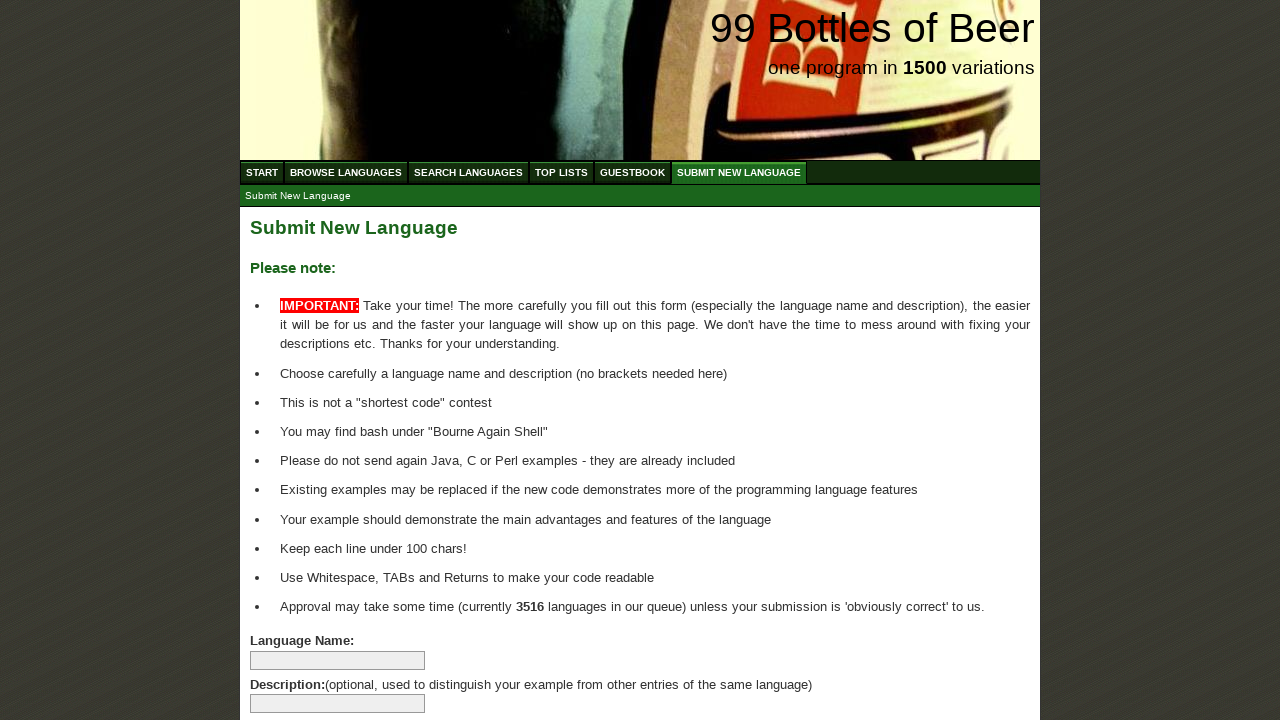

Clicked submit button without filling form at (294, 665) on xpath=//input[@type='submit']
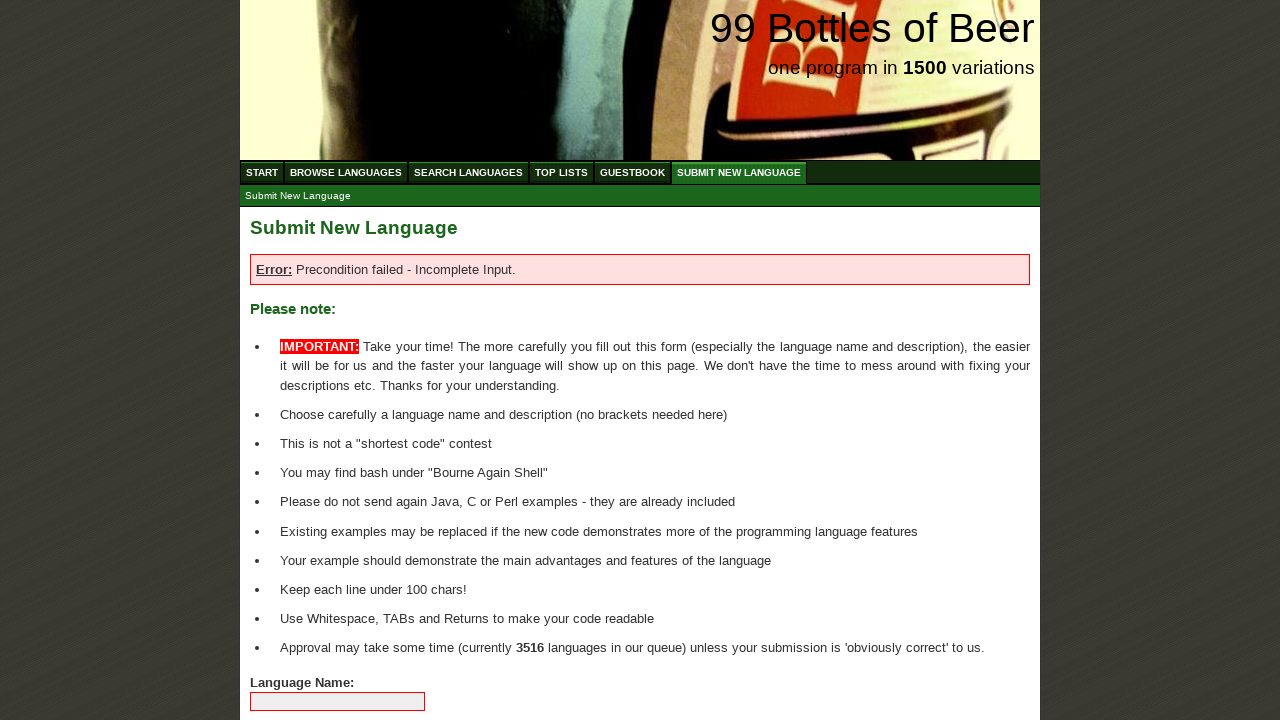

Located error message element
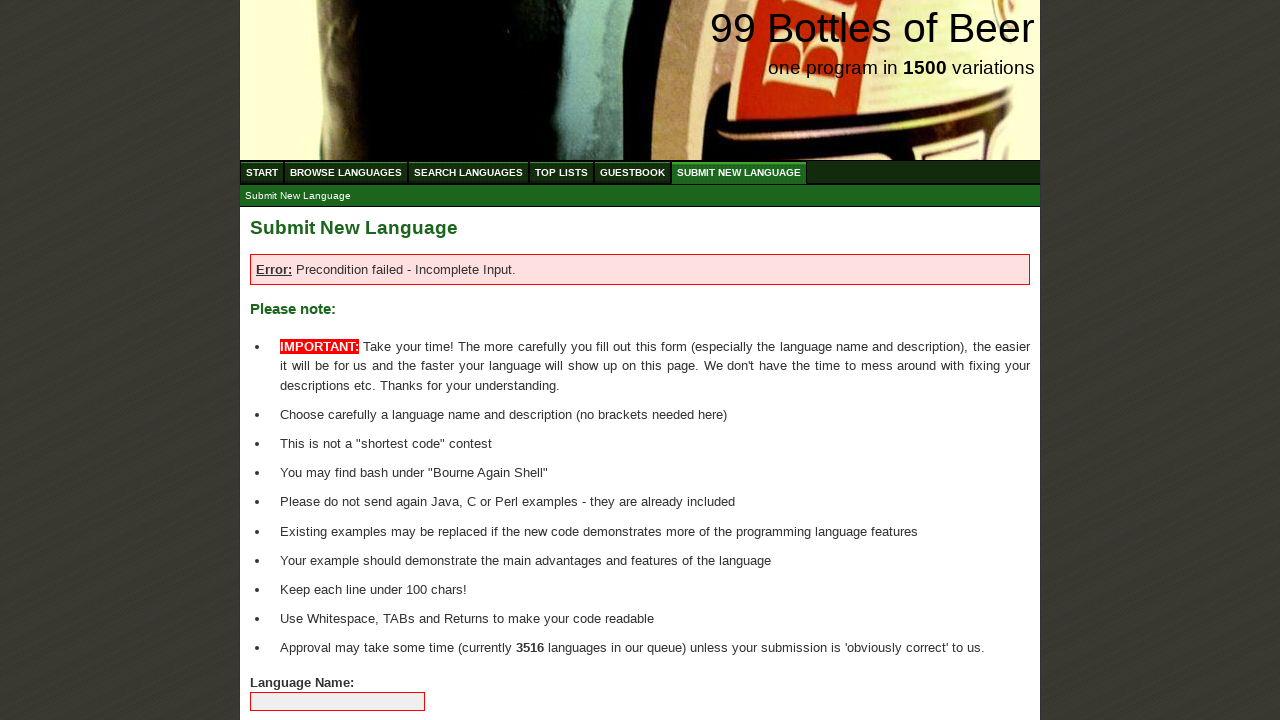

Verified error message: 'Error: Precondition failed - Incomplete Input.'
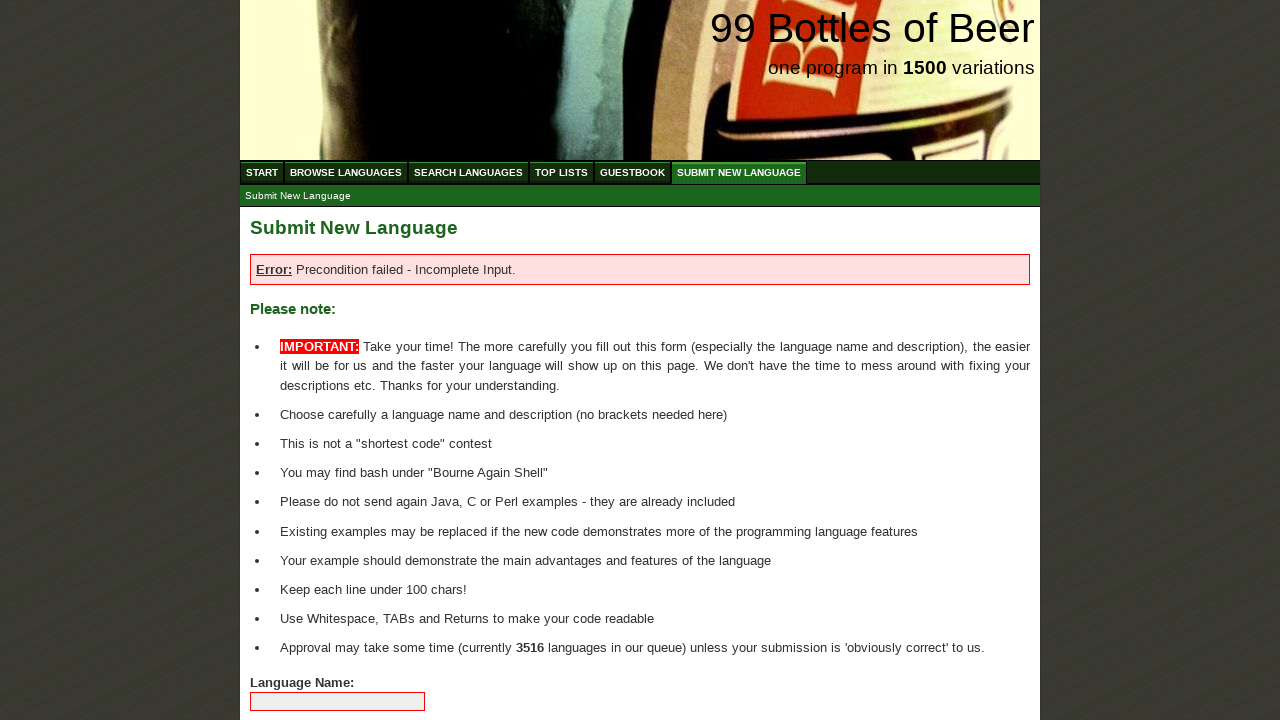

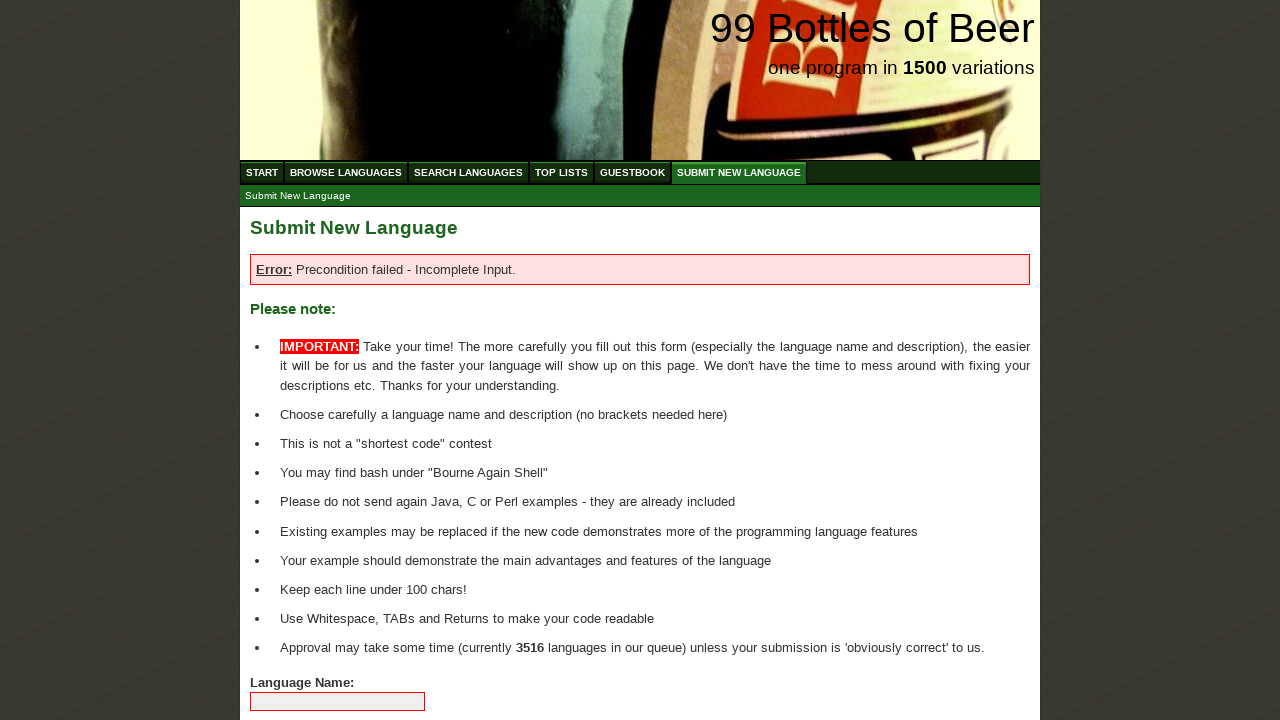